Navigates to Franklin County Ohio probate search results for a specific date, finds ESTATE type entries, clicks into case details, and navigates to additional fiduciary detail pages.

Starting URL: https://probatesearch.franklincountyohio.gov/netdata/PBODateInx.ndm/input?string=20240315

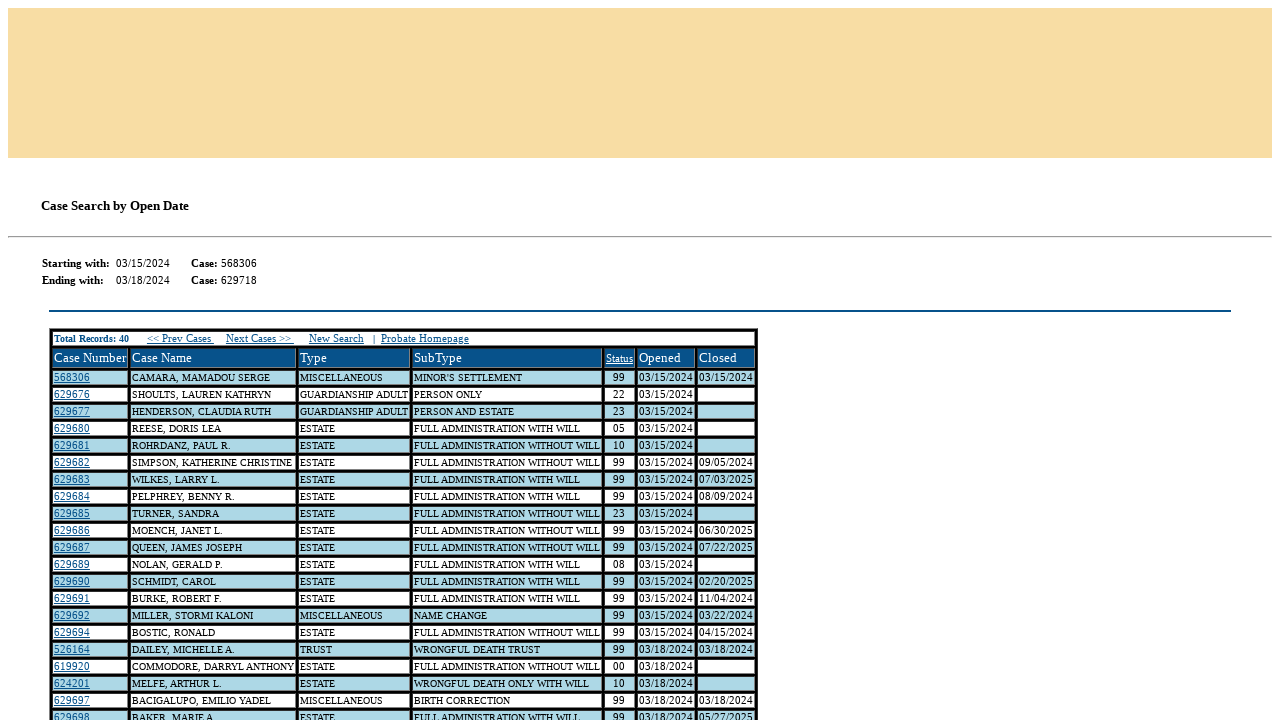

Waited for probate search results table to load
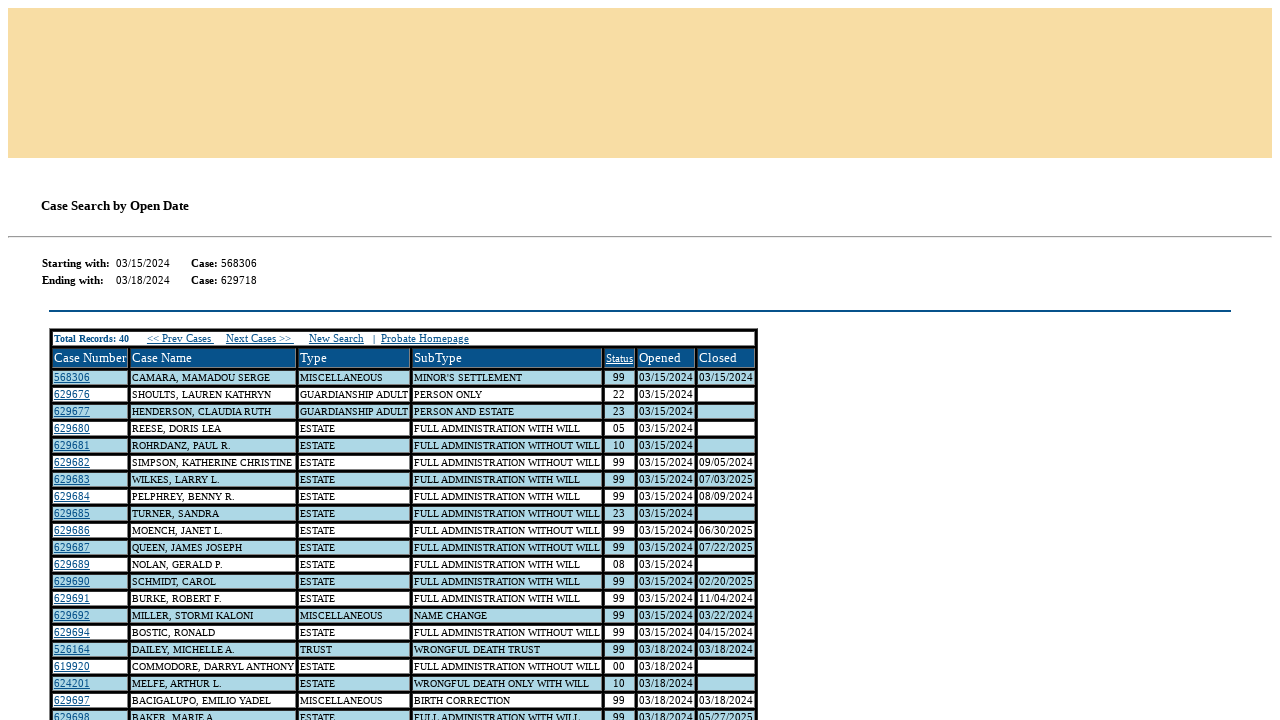

Located 40 result rows in the table
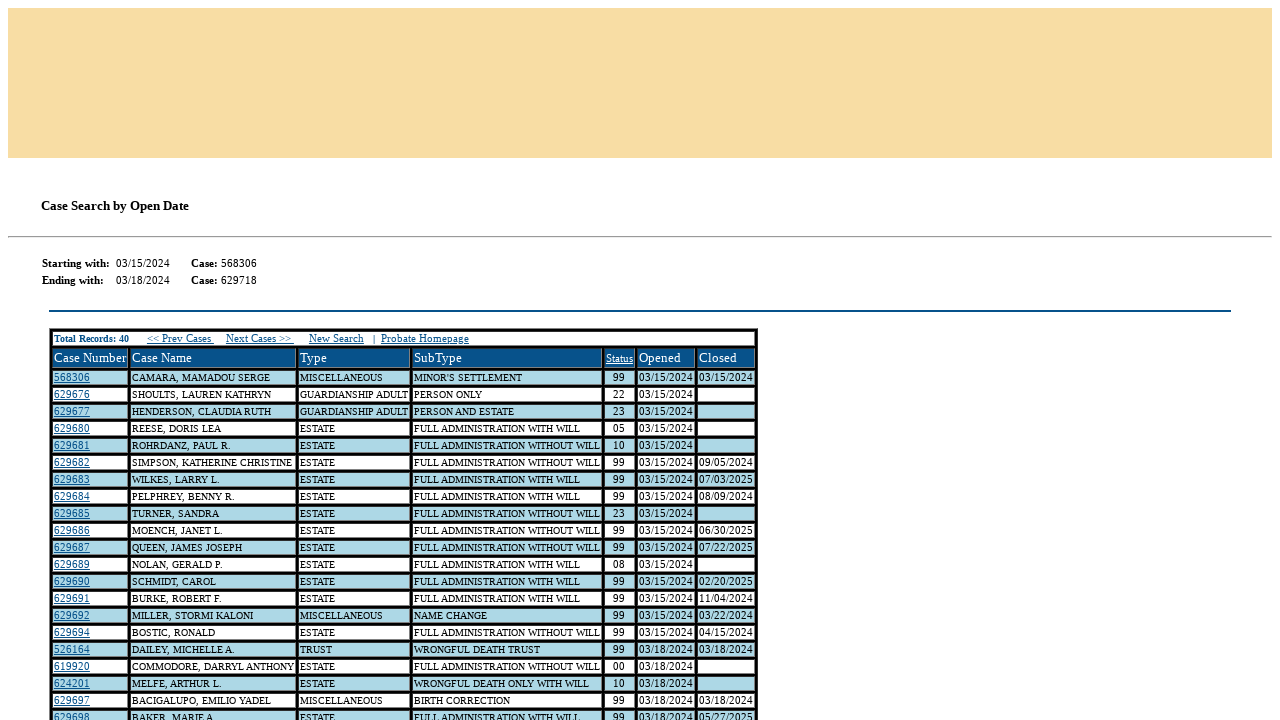

Selected row 0 for processing
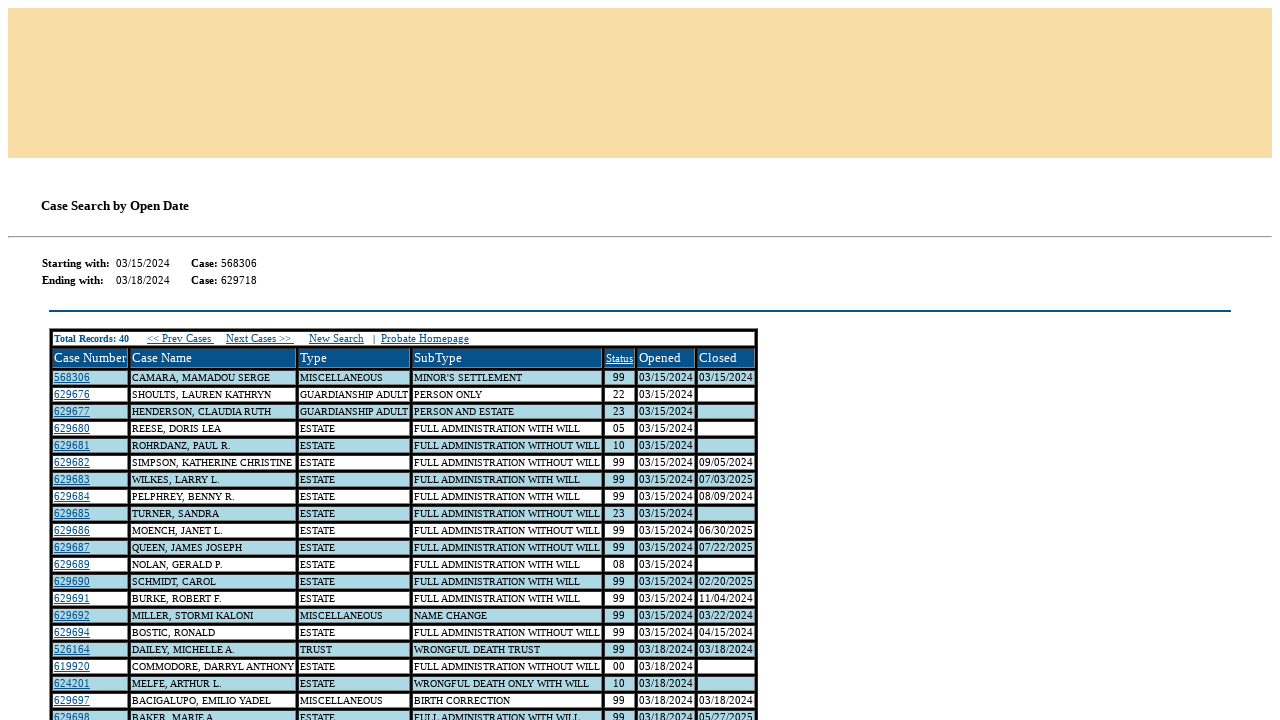

Extracted case type ' 
		    MISCELLANEOUS 
		' from row 0
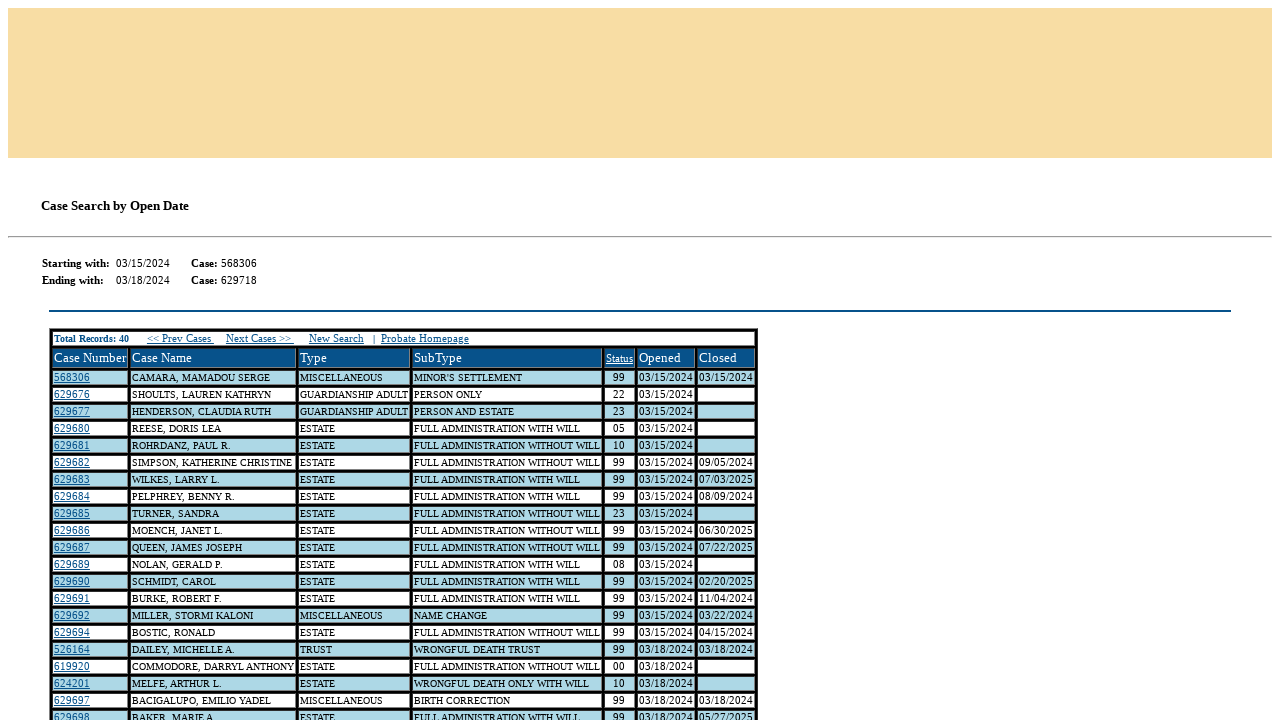

Selected row 1 for processing
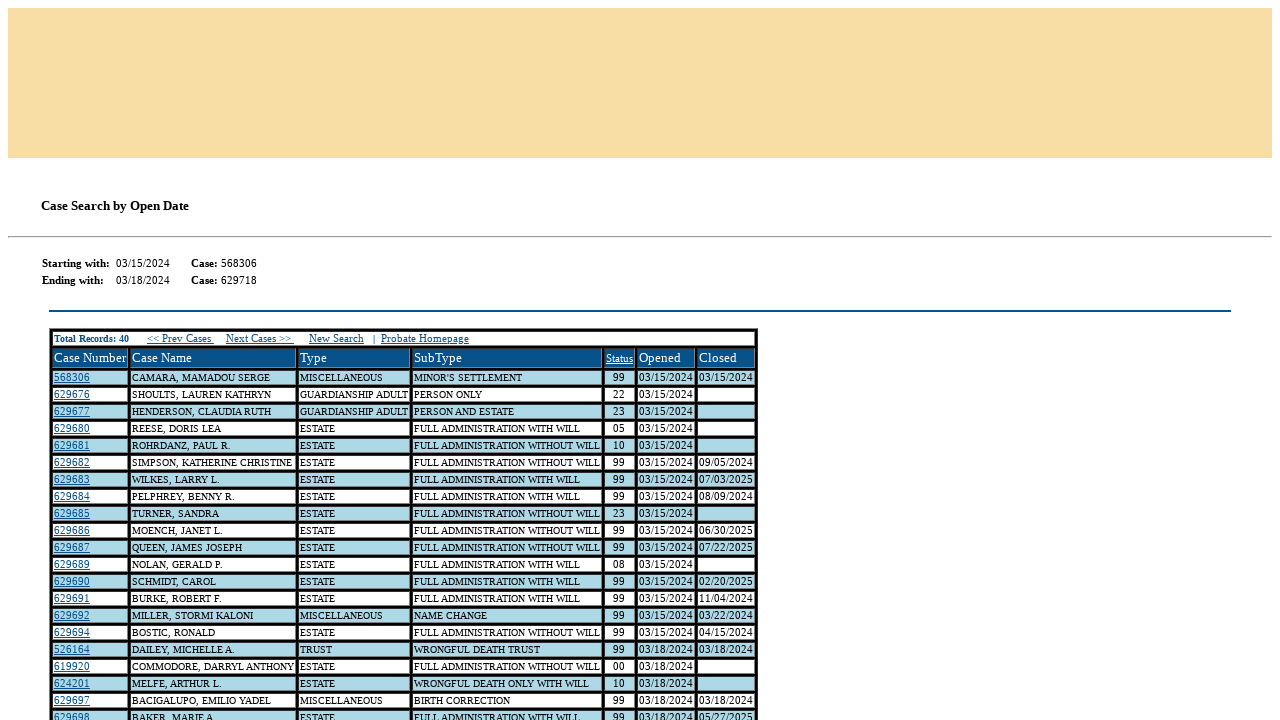

Extracted case type ' 
		    GUARDIANSHIP ADULT 
		' from row 1
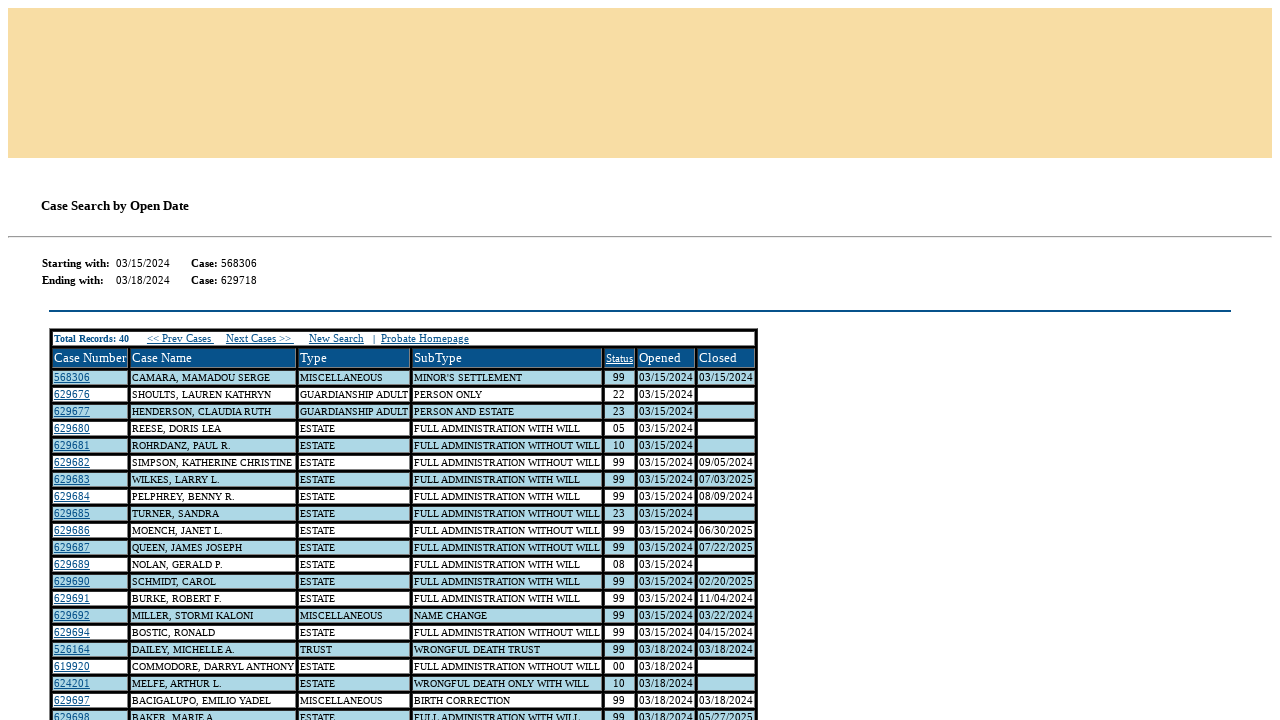

Selected row 2 for processing
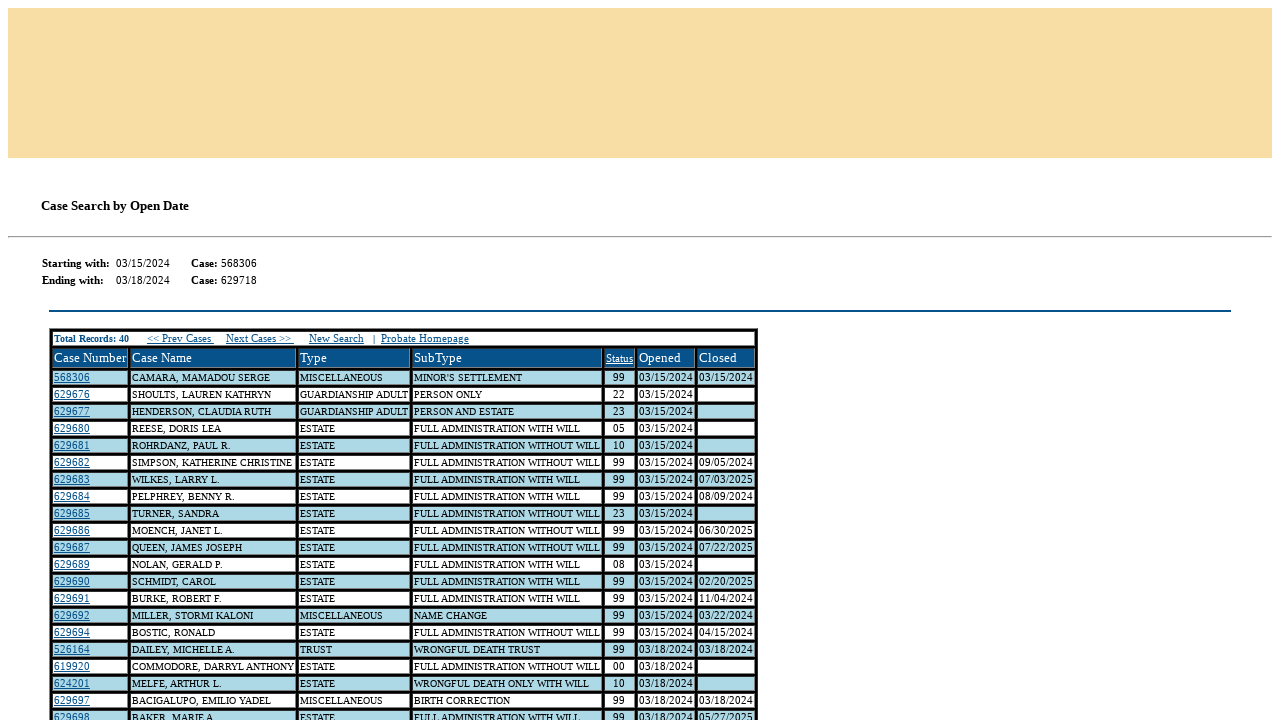

Extracted case type ' 
		    GUARDIANSHIP ADULT 
		' from row 2
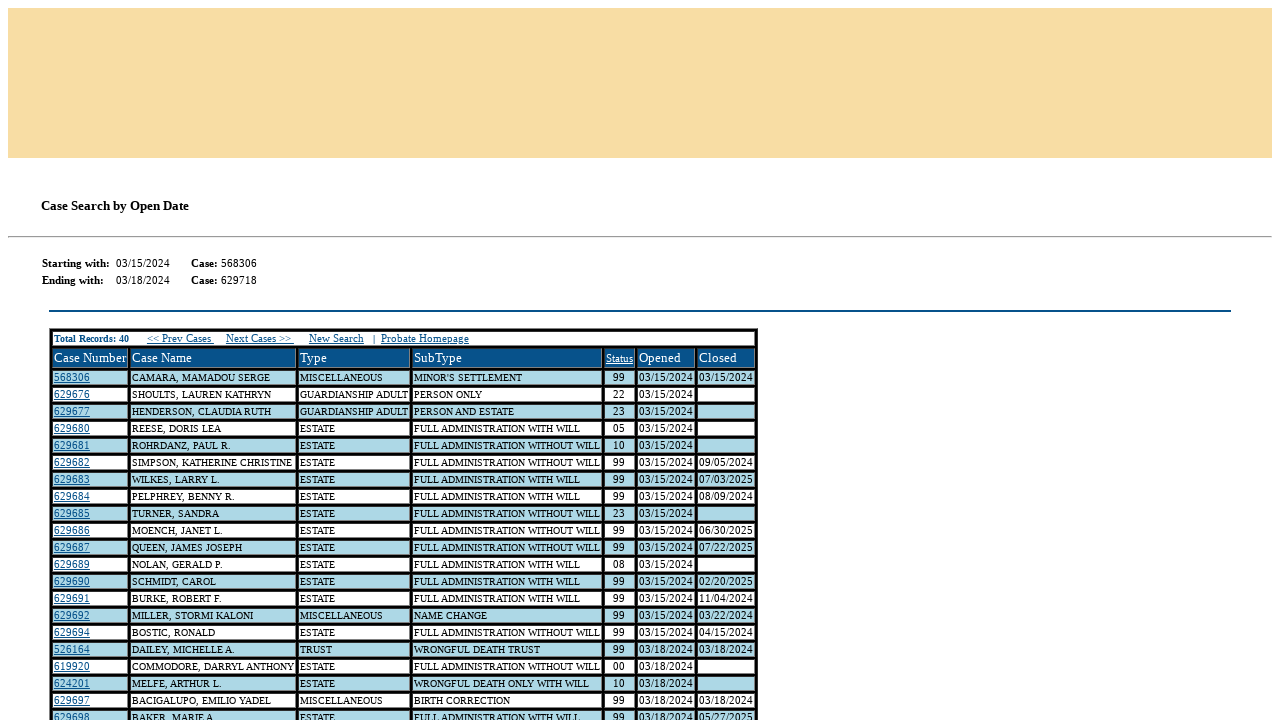

Selected row 3 for processing
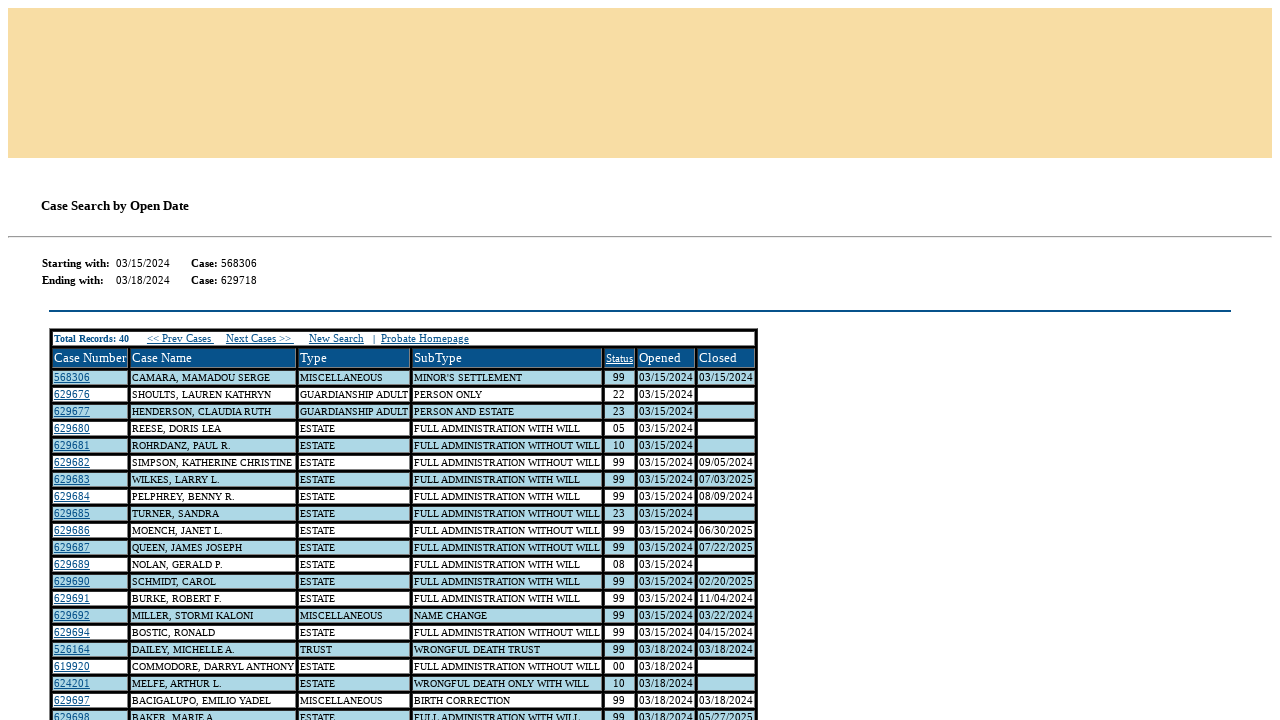

Extracted case type ' 
		    ESTATE 
		' from row 3
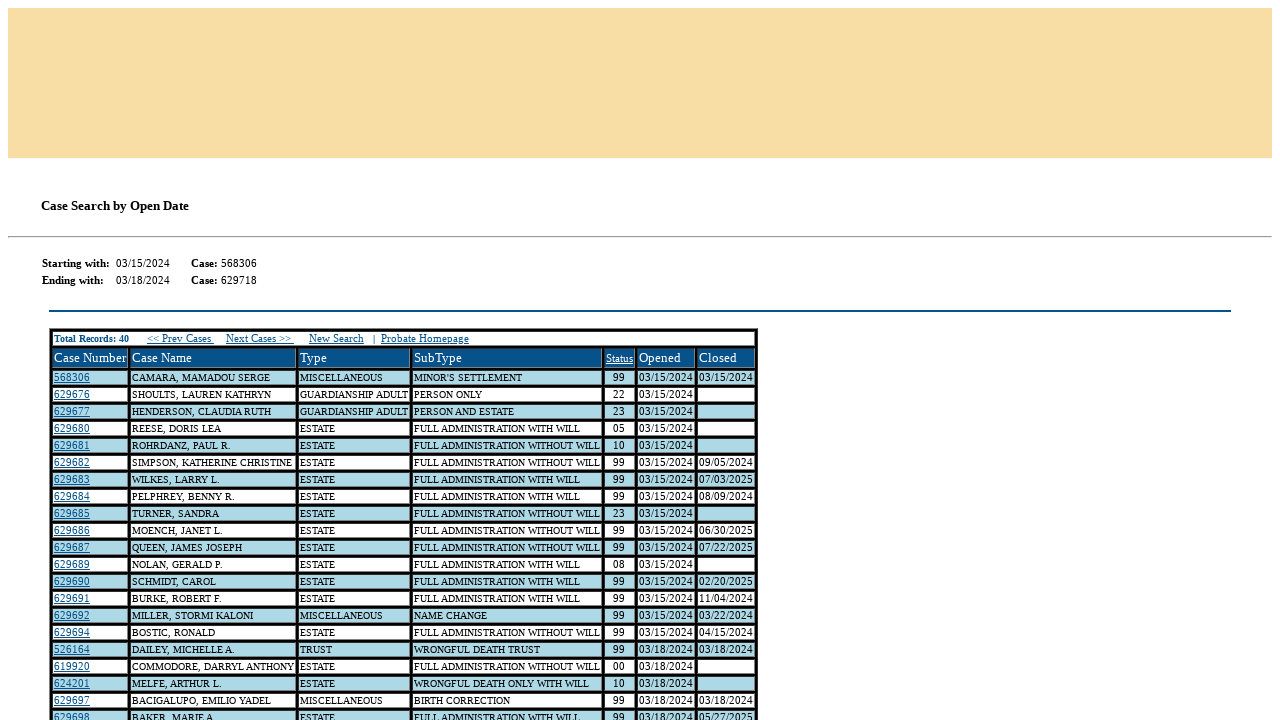

Clicked case link for ESTATE type entry at row 3 at (72, 428) on xpath=//tr[@bgcolor='lightblue' or @bgcolor='White'] >> nth=3 >> a
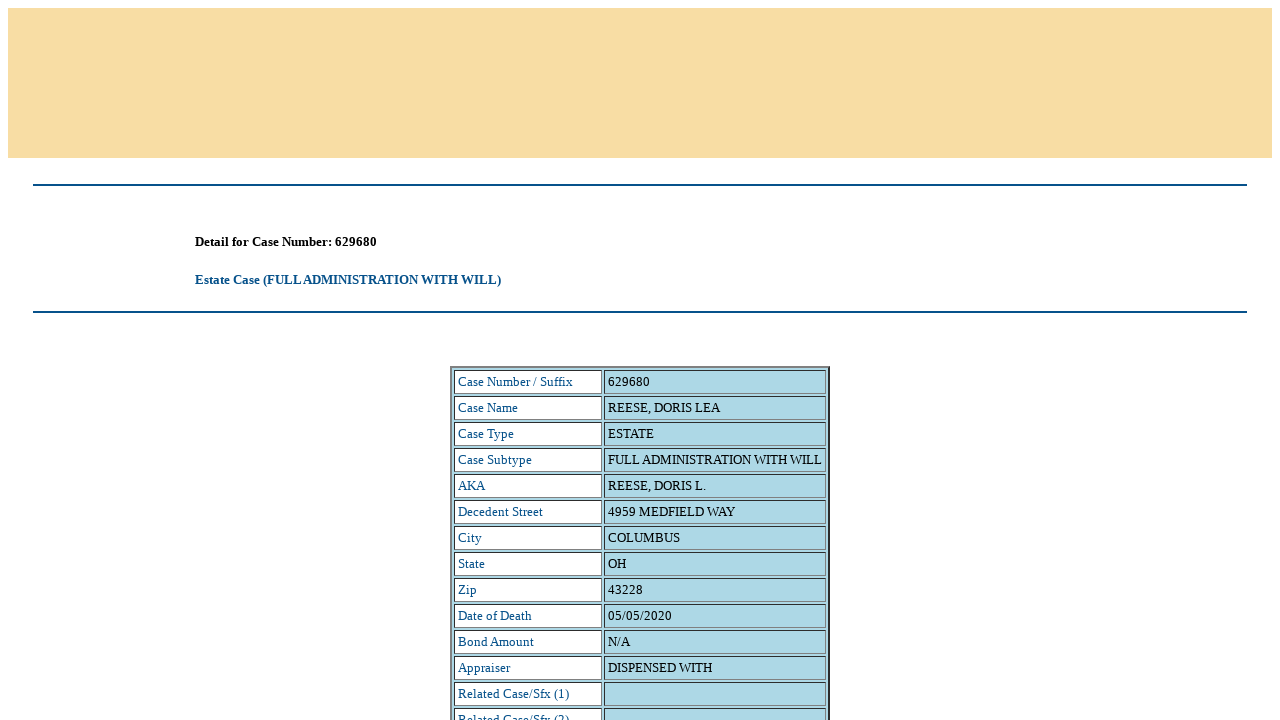

Case detail page loaded and detail table appeared
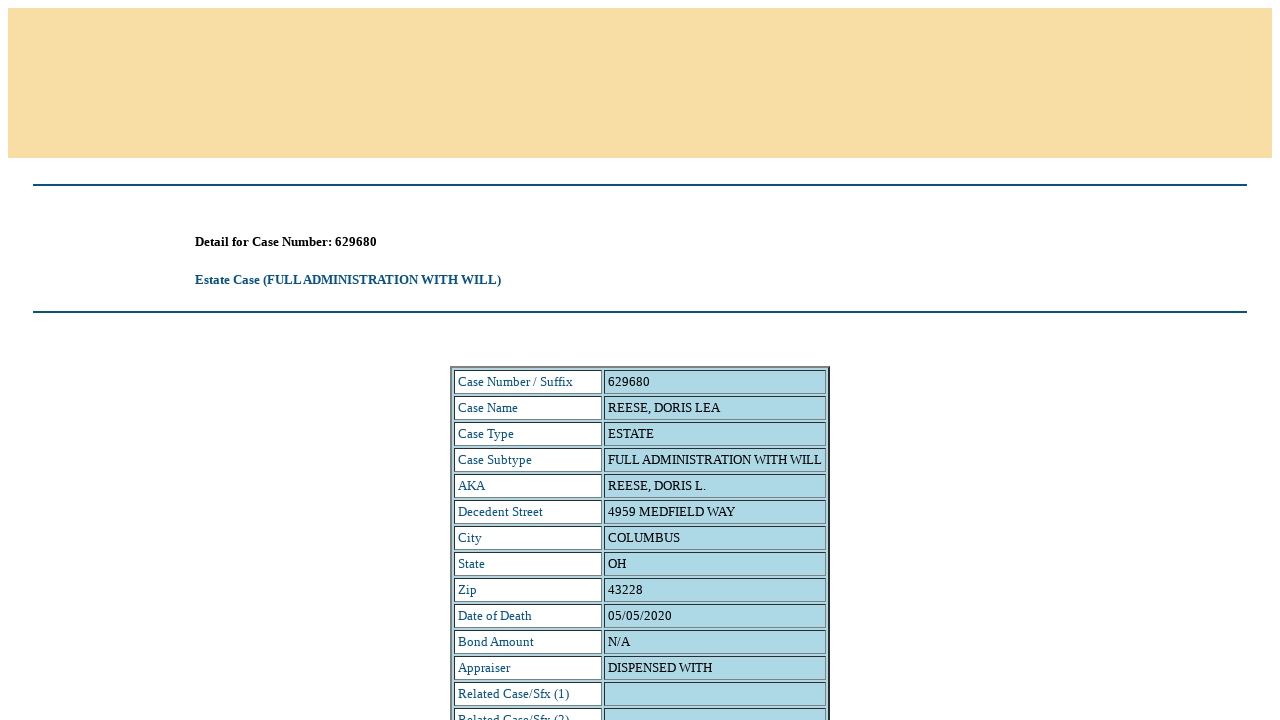

Fiduciary detail rows located and confirmed
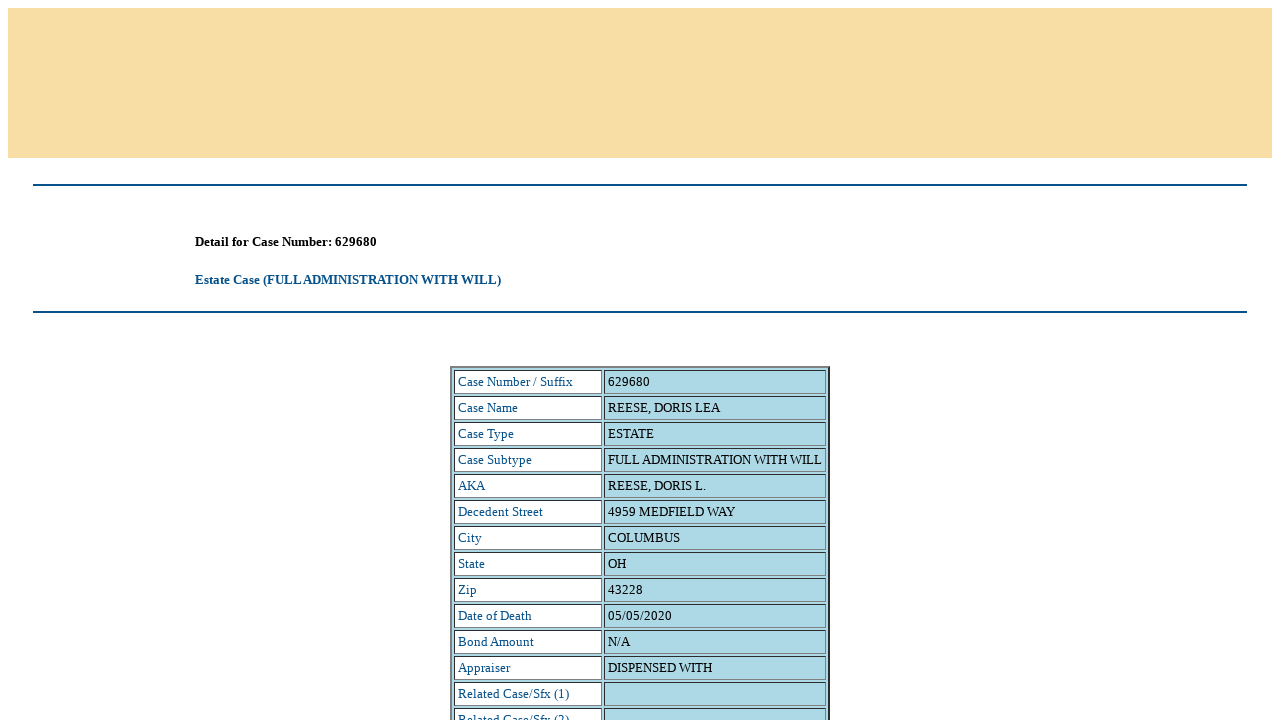

Navigated back to Franklin County probate search results page
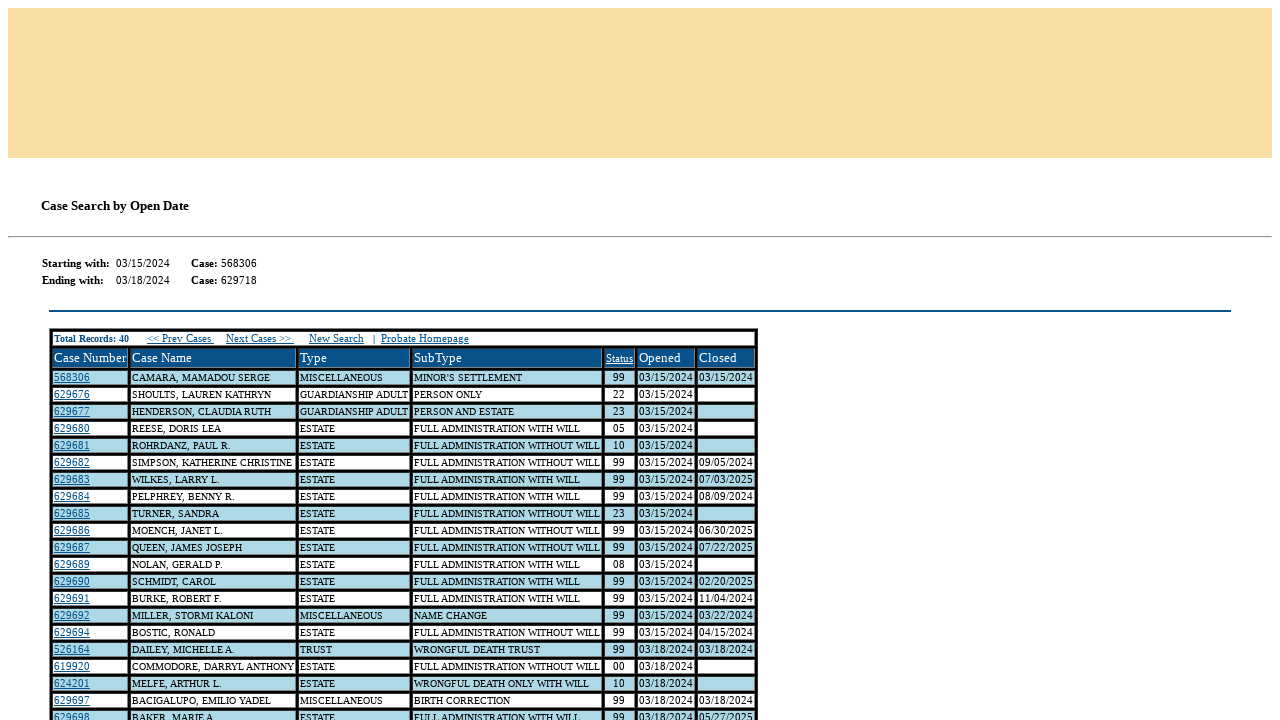

Search results table reloaded on return
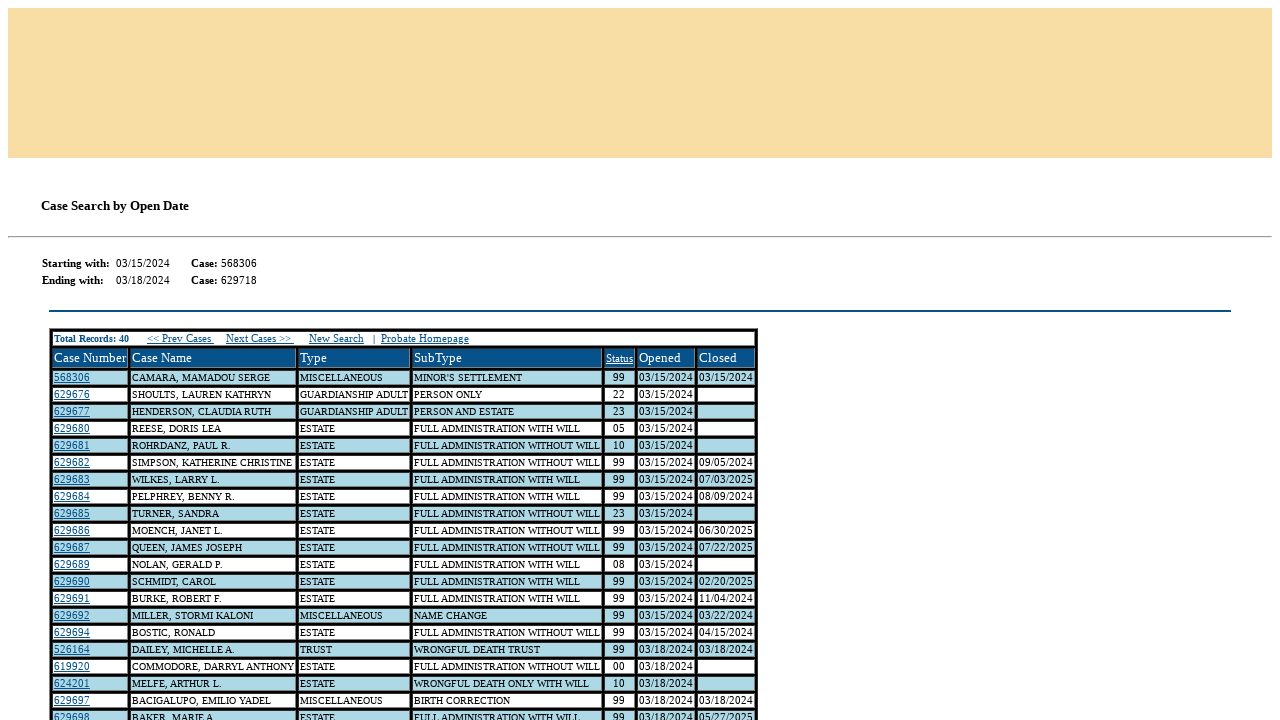

Selected row 4 for processing
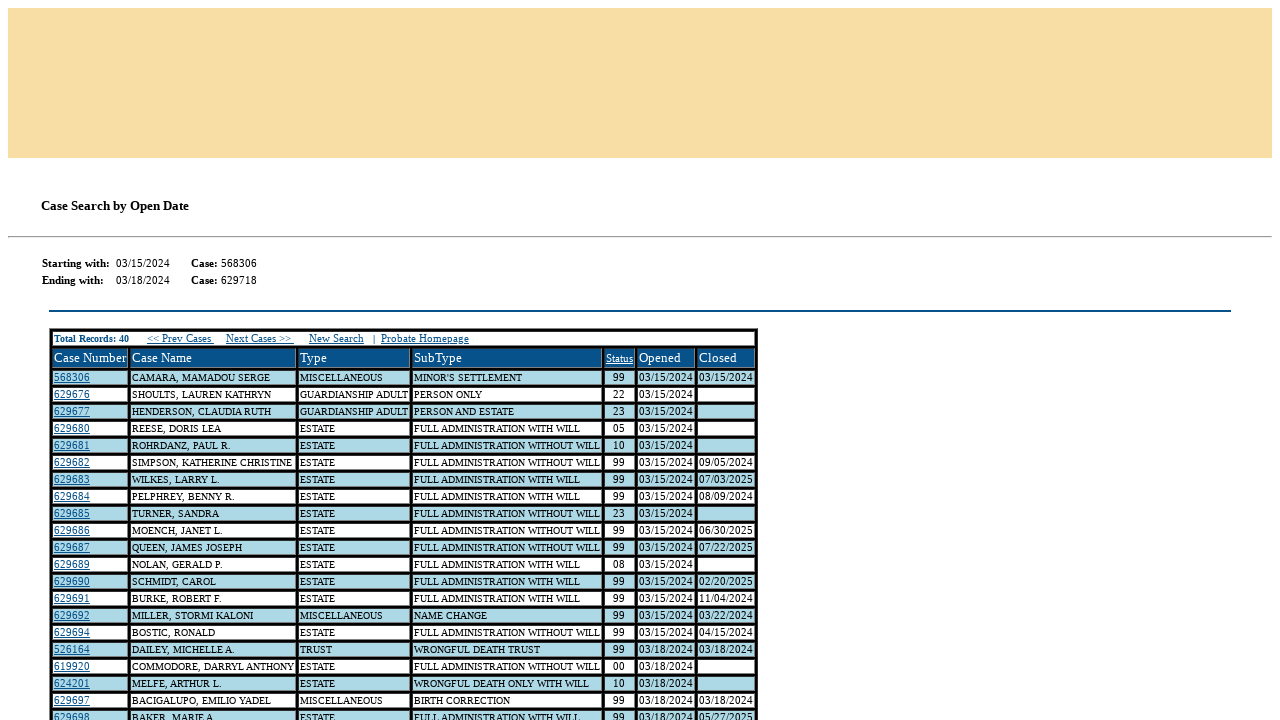

Extracted case type ' 
		    ESTATE 
		' from row 4
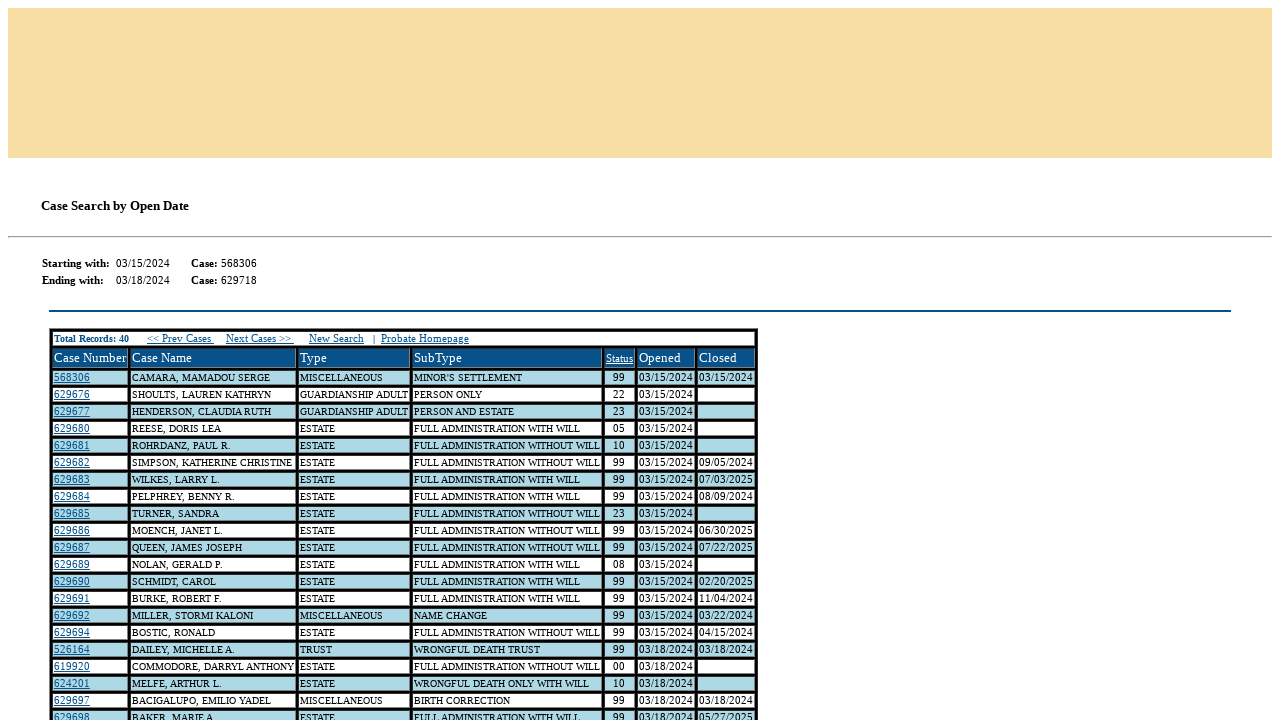

Clicked case link for ESTATE type entry at row 4 at (72, 446) on xpath=//tr[@bgcolor='lightblue' or @bgcolor='White'] >> nth=4 >> a
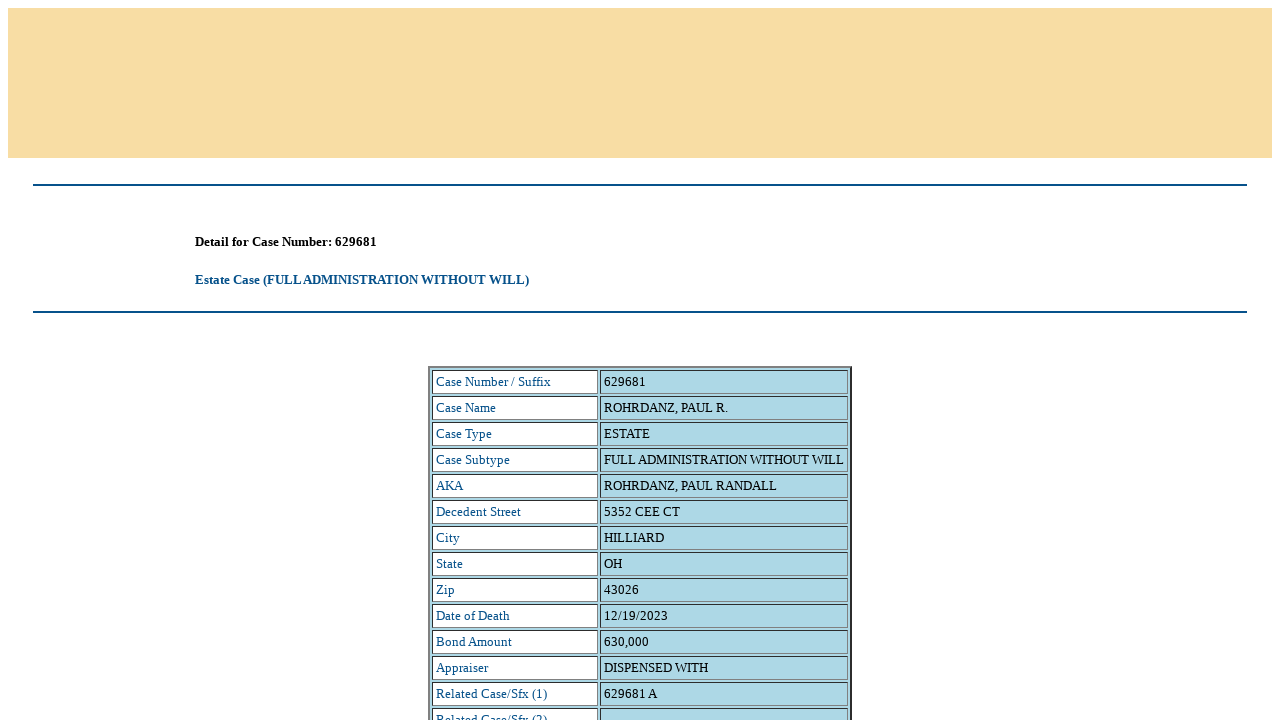

Case detail page loaded and detail table appeared
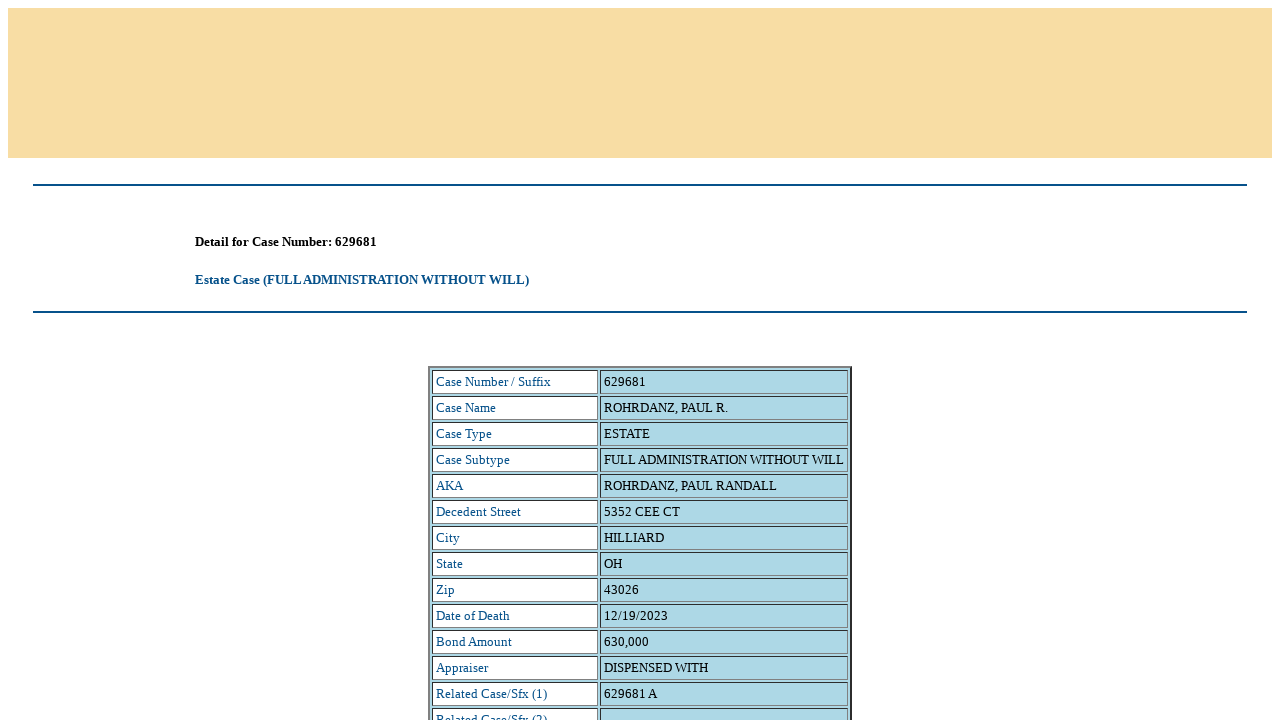

Fiduciary detail rows located and confirmed
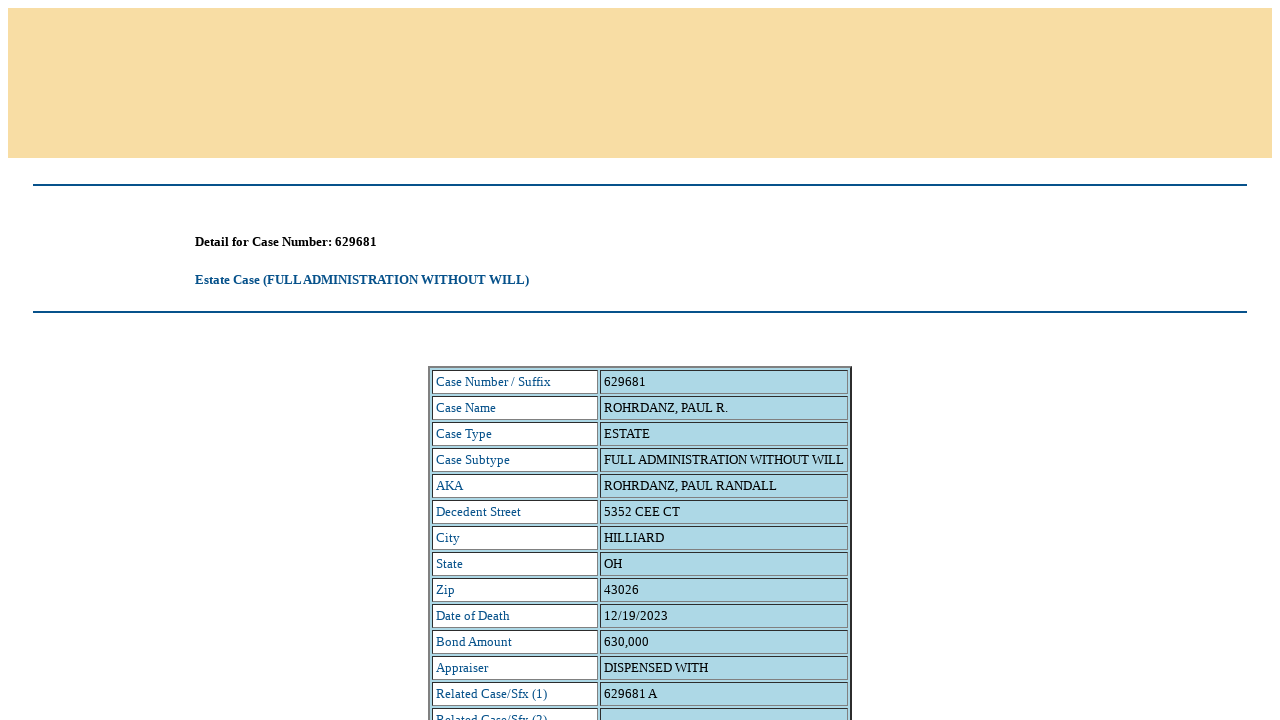

Navigated back to Franklin County probate search results page
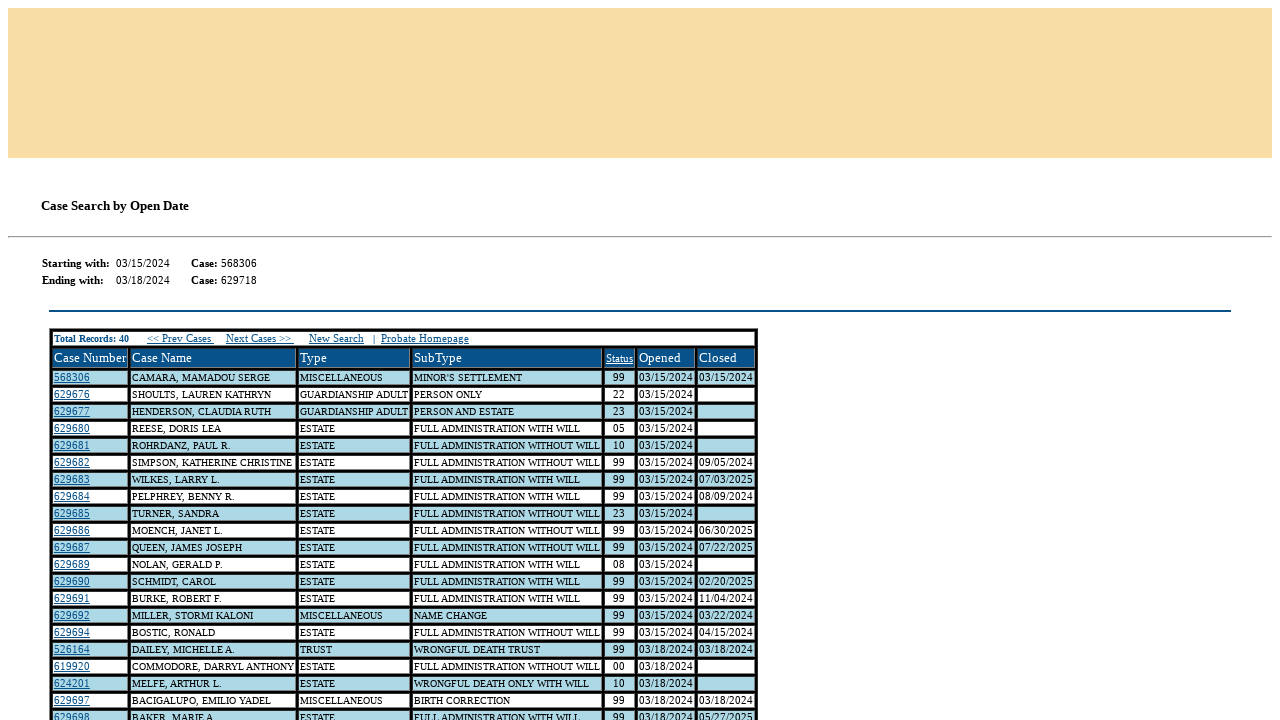

Search results table reloaded on return
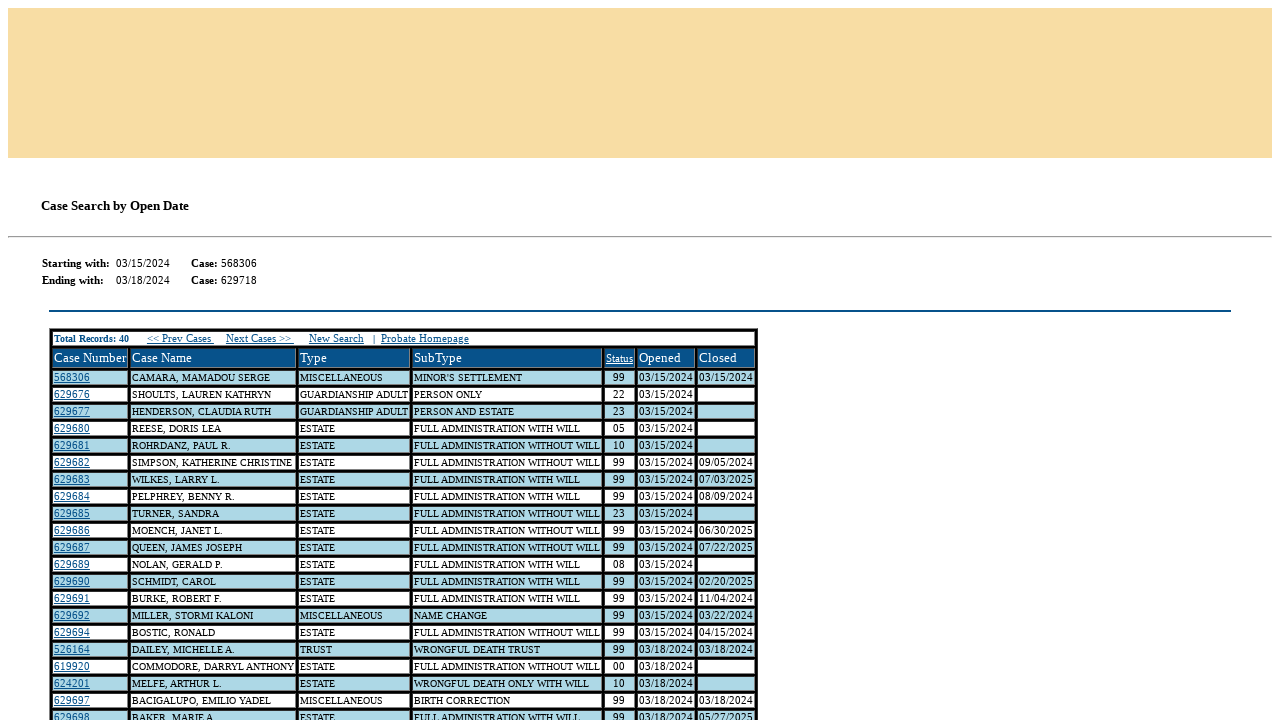

Selected row 5 for processing
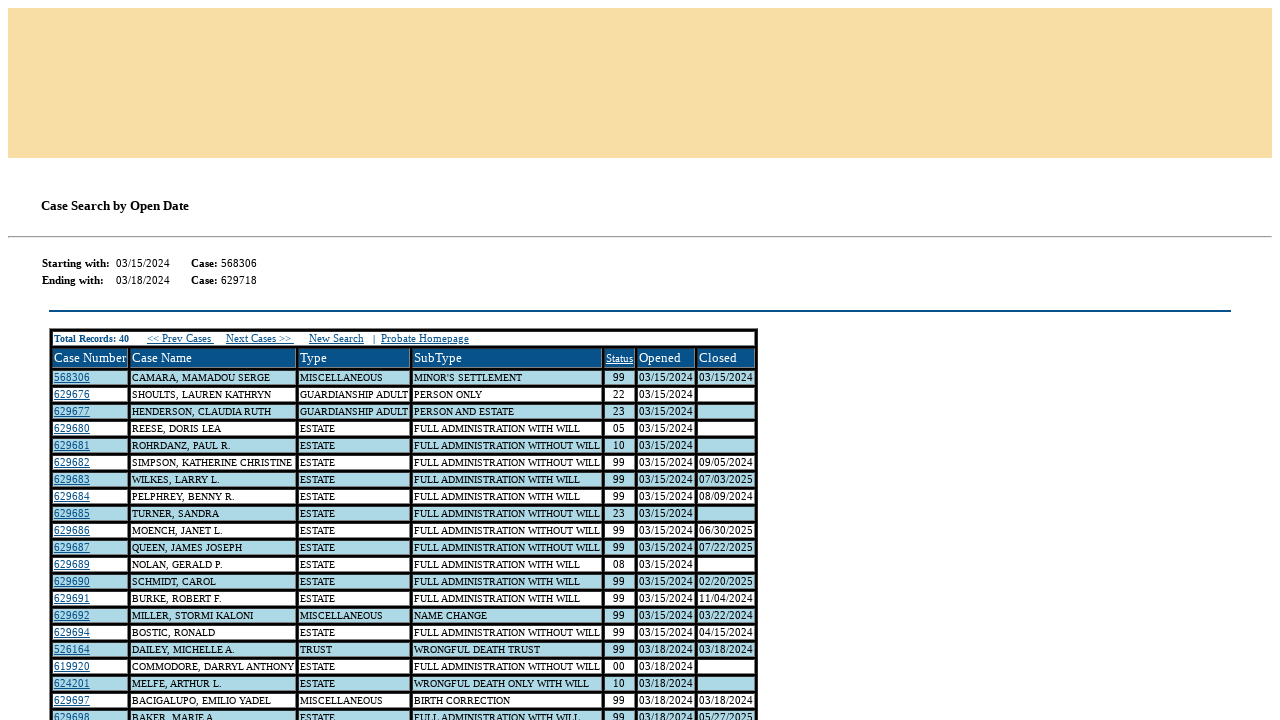

Extracted case type ' 
		    ESTATE 
		' from row 5
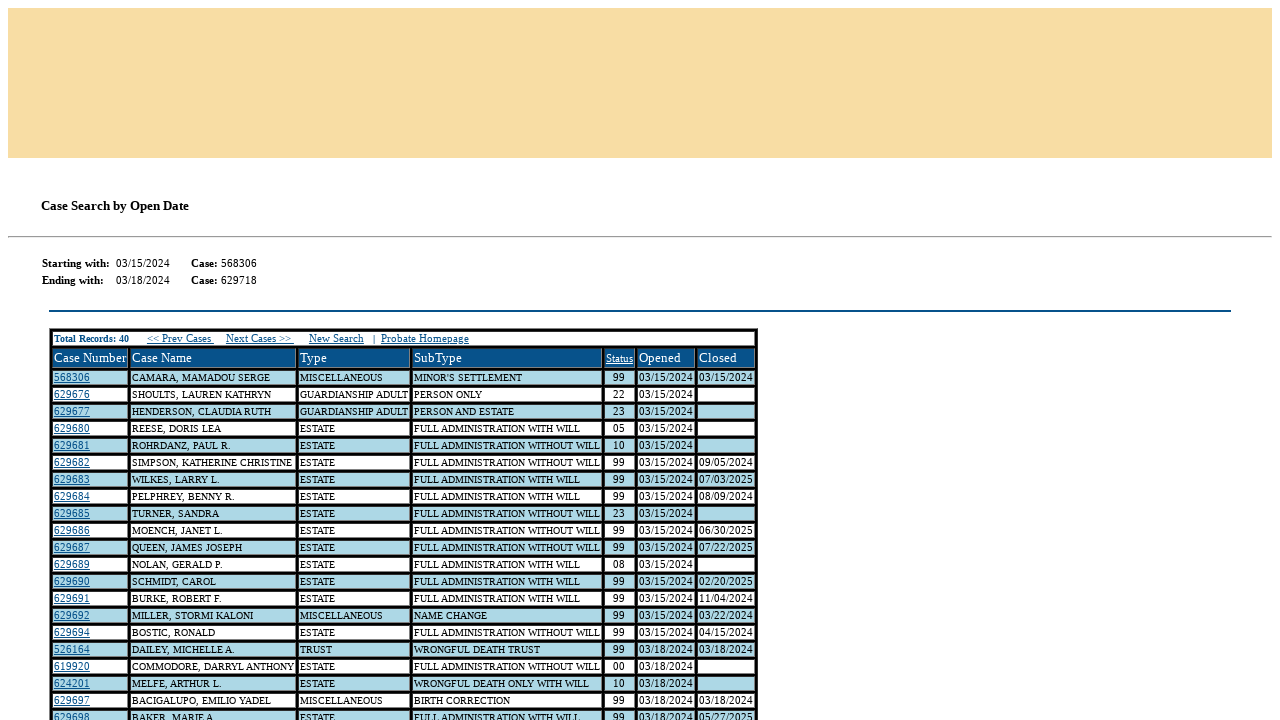

Clicked case link for ESTATE type entry at row 5 at (72, 462) on xpath=//tr[@bgcolor='lightblue' or @bgcolor='White'] >> nth=5 >> a
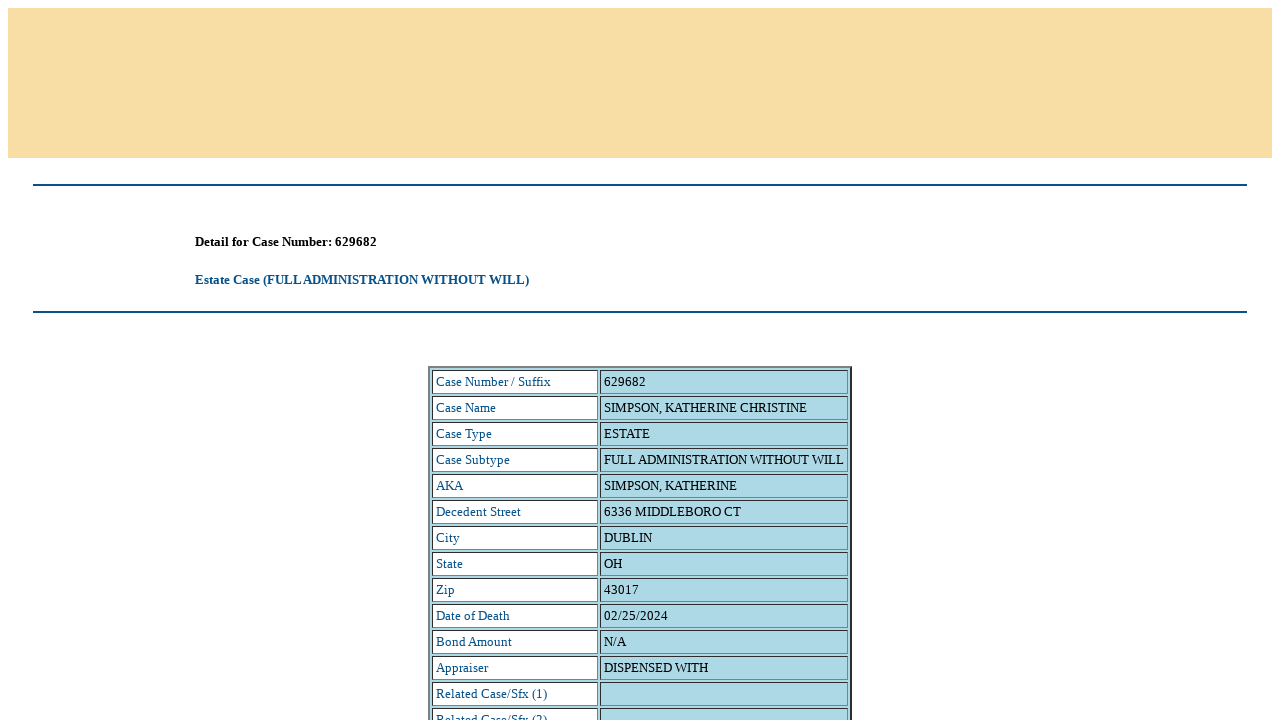

Case detail page loaded and detail table appeared
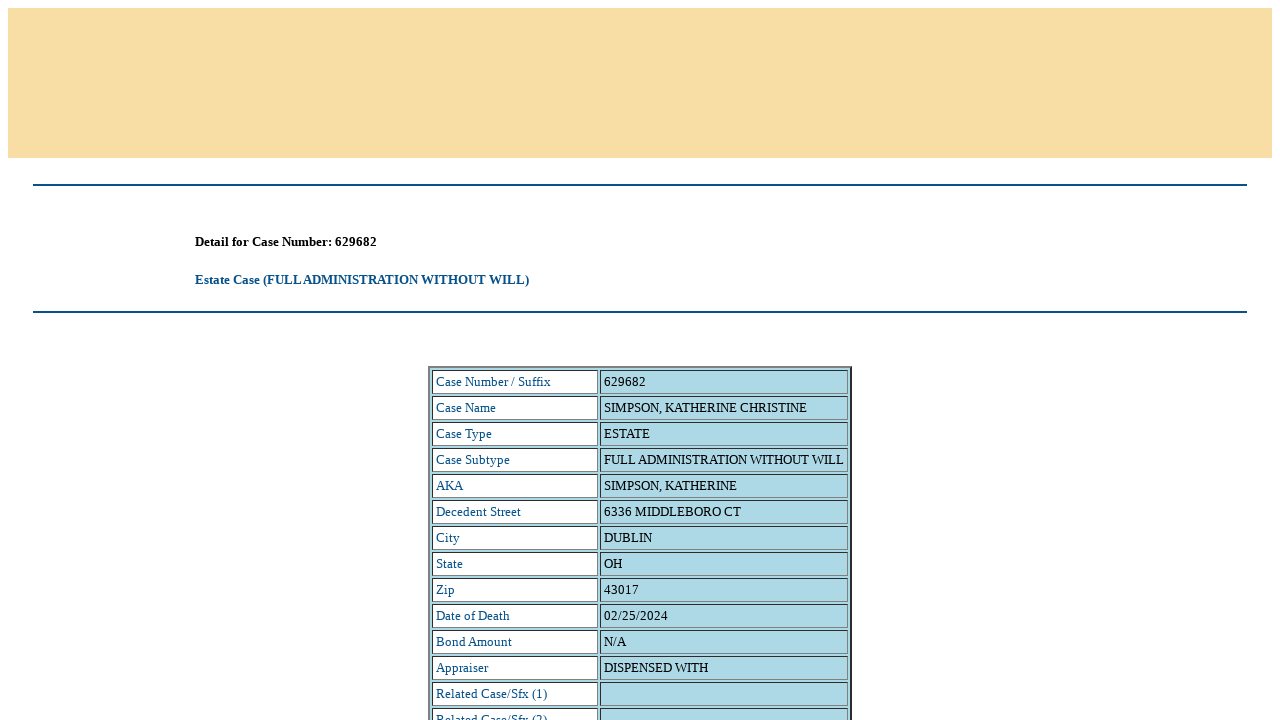

Fiduciary detail rows located and confirmed
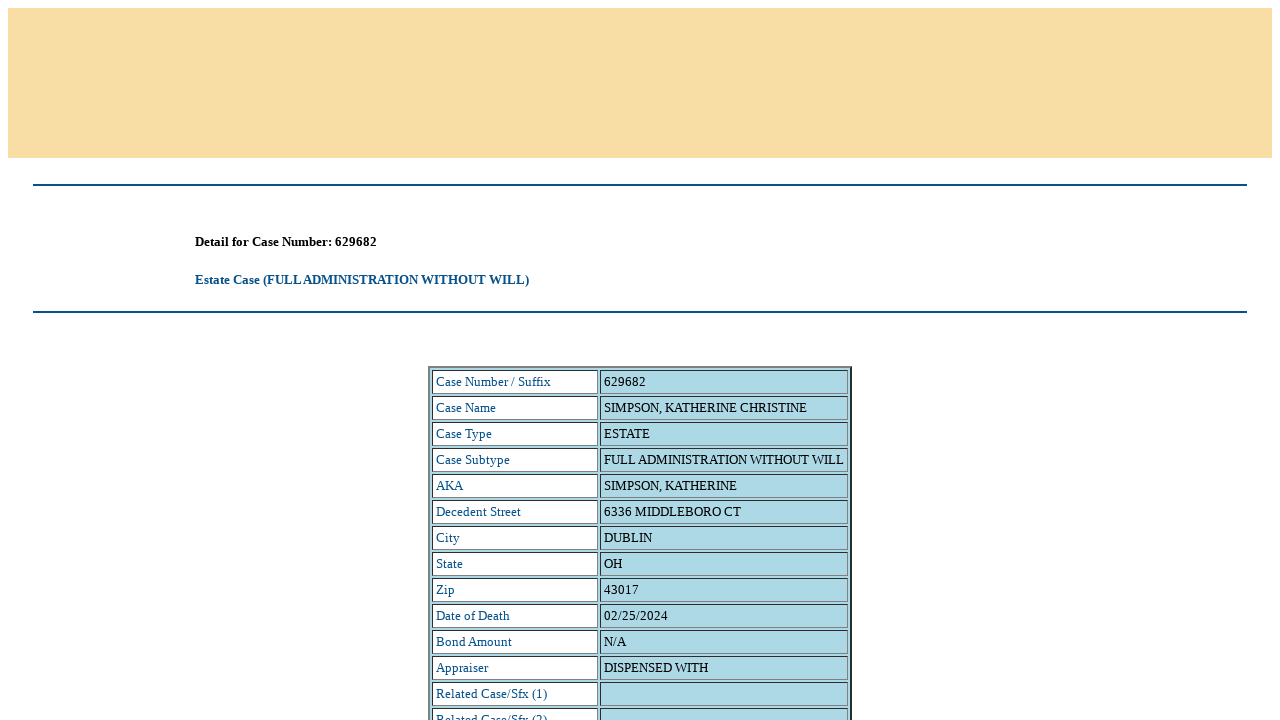

Navigated back to Franklin County probate search results page
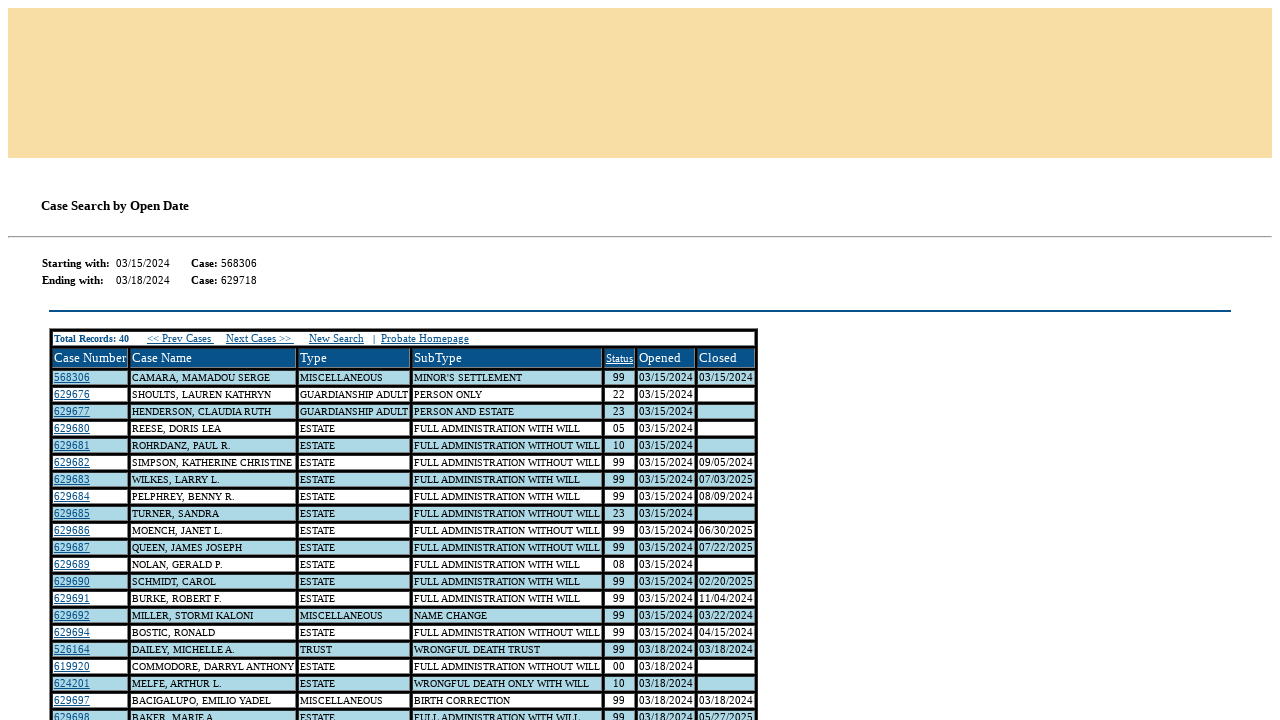

Search results table reloaded on return
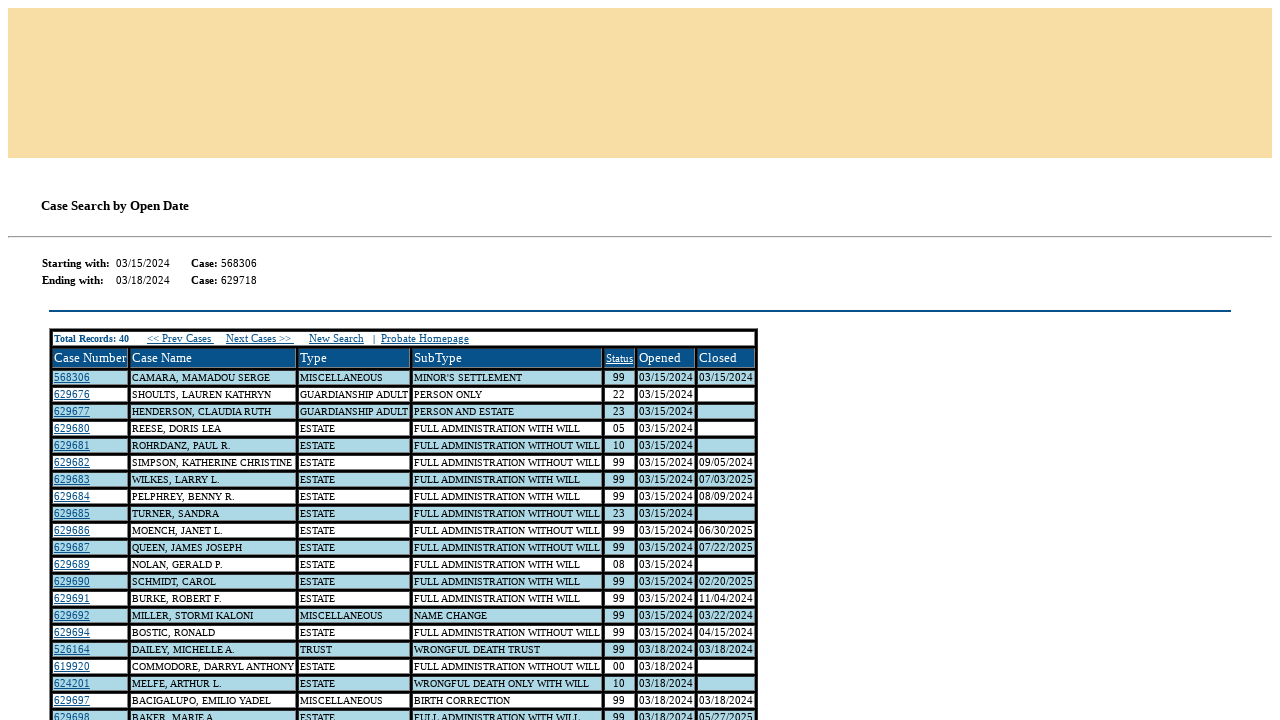

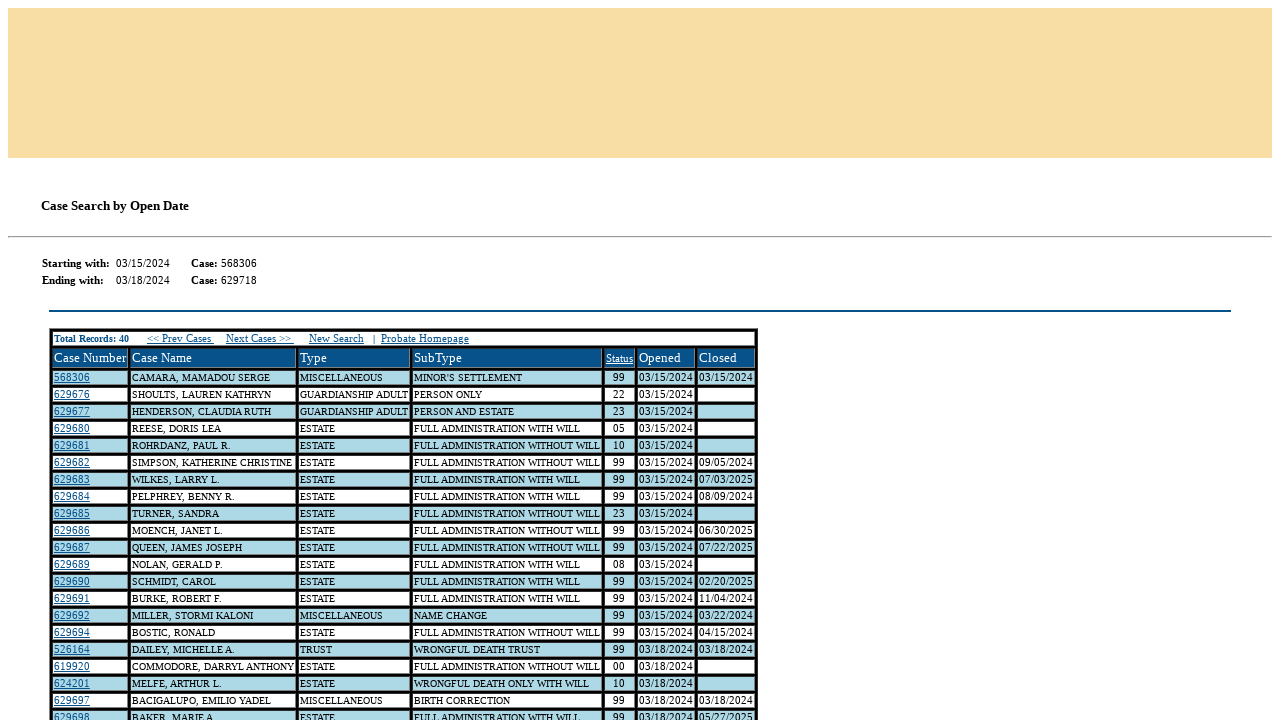